Tests flight booking functionality by selecting a destination port (Berlin) from a dropdown and clicking the submit button to find flights.

Starting URL: http://blazedemo.com

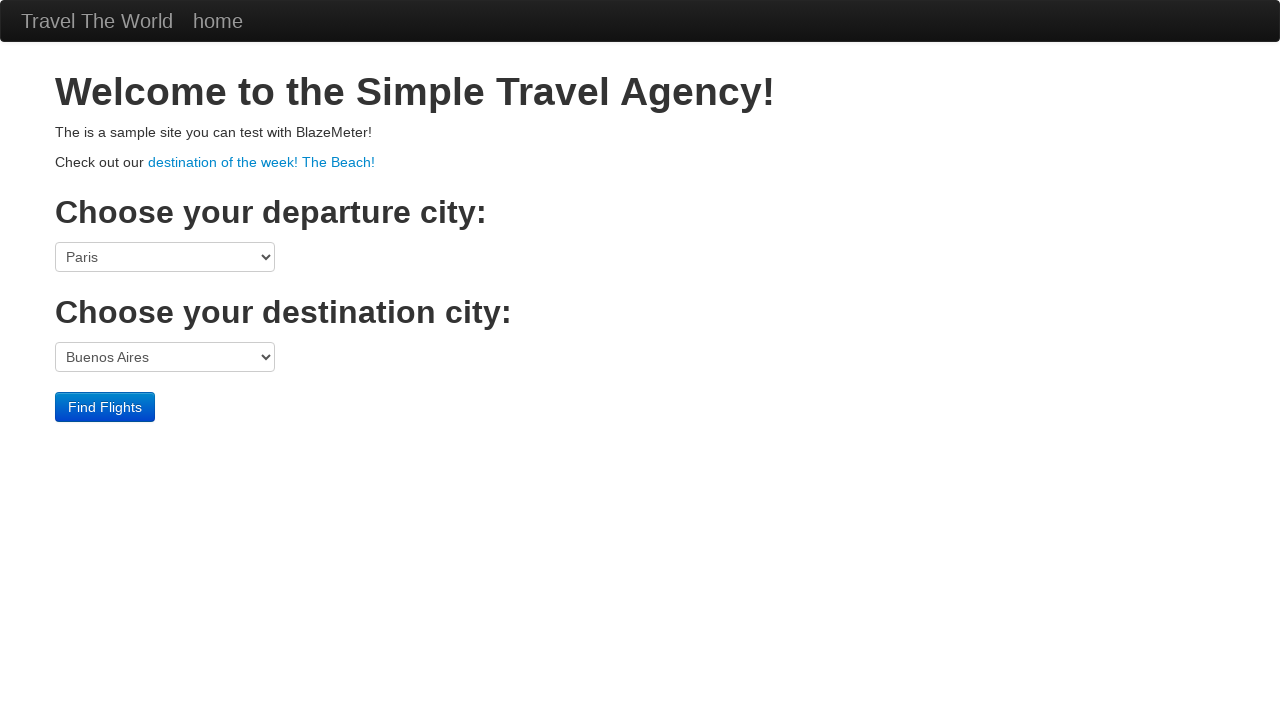

Clicked on the destination port dropdown at (165, 357) on select[name='toPort']
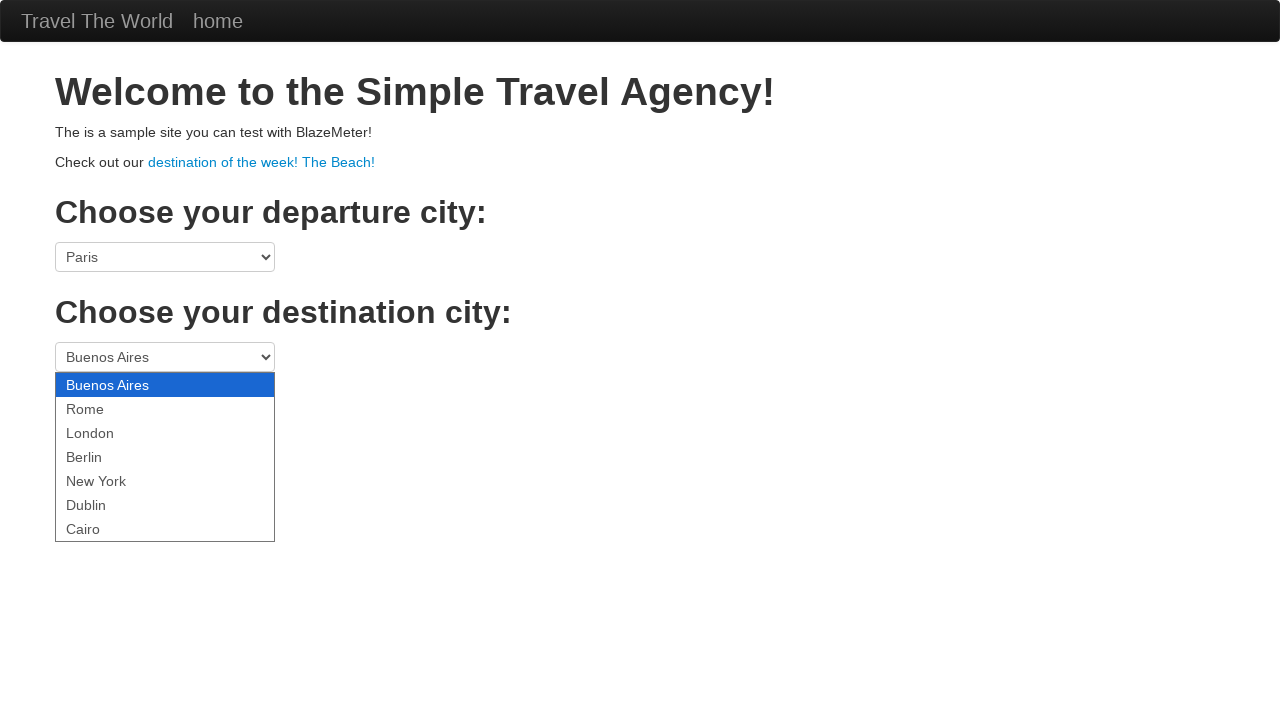

Selected Berlin from the destination dropdown on select[name='toPort']
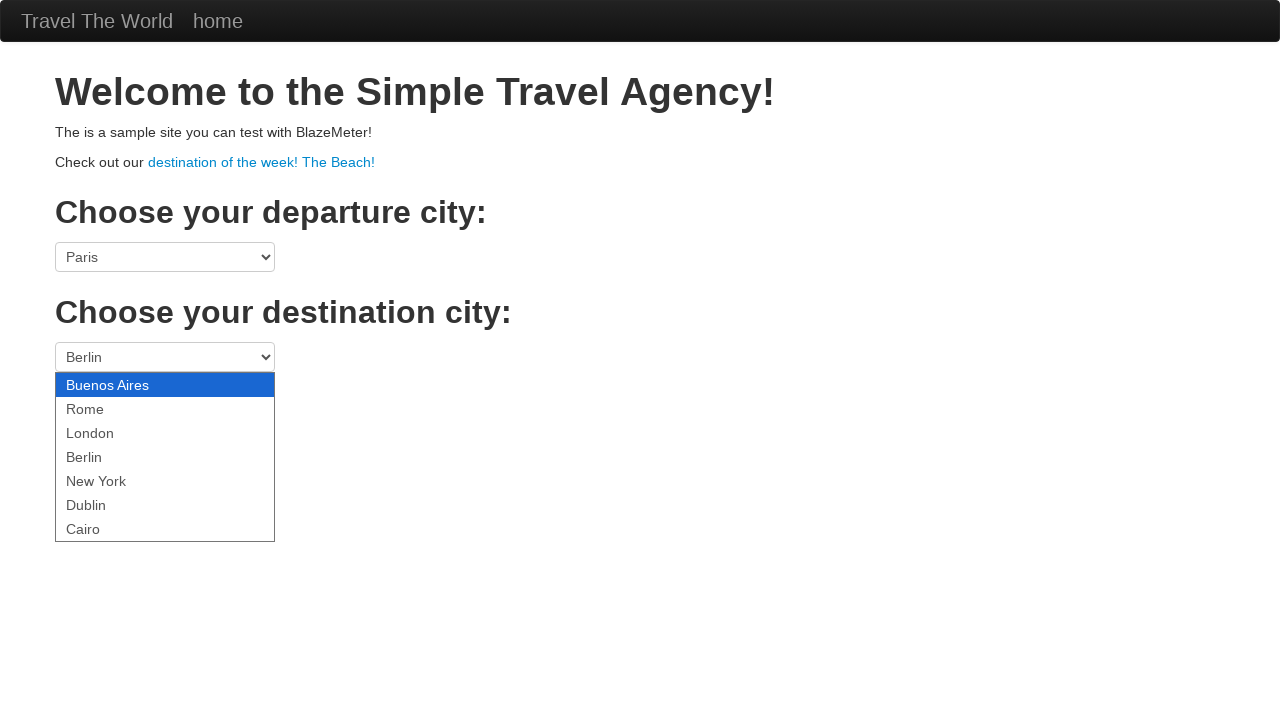

Clicked the Find Flights button to search for flights at (105, 407) on input.btn.btn-primary
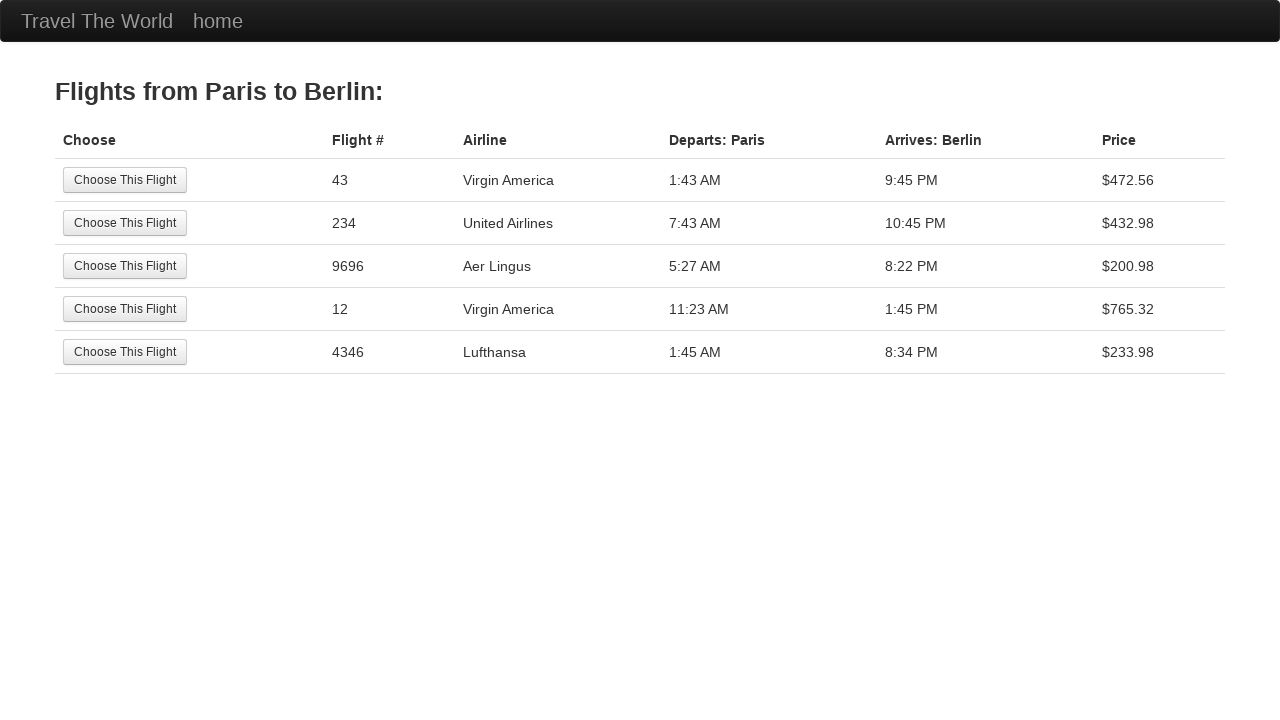

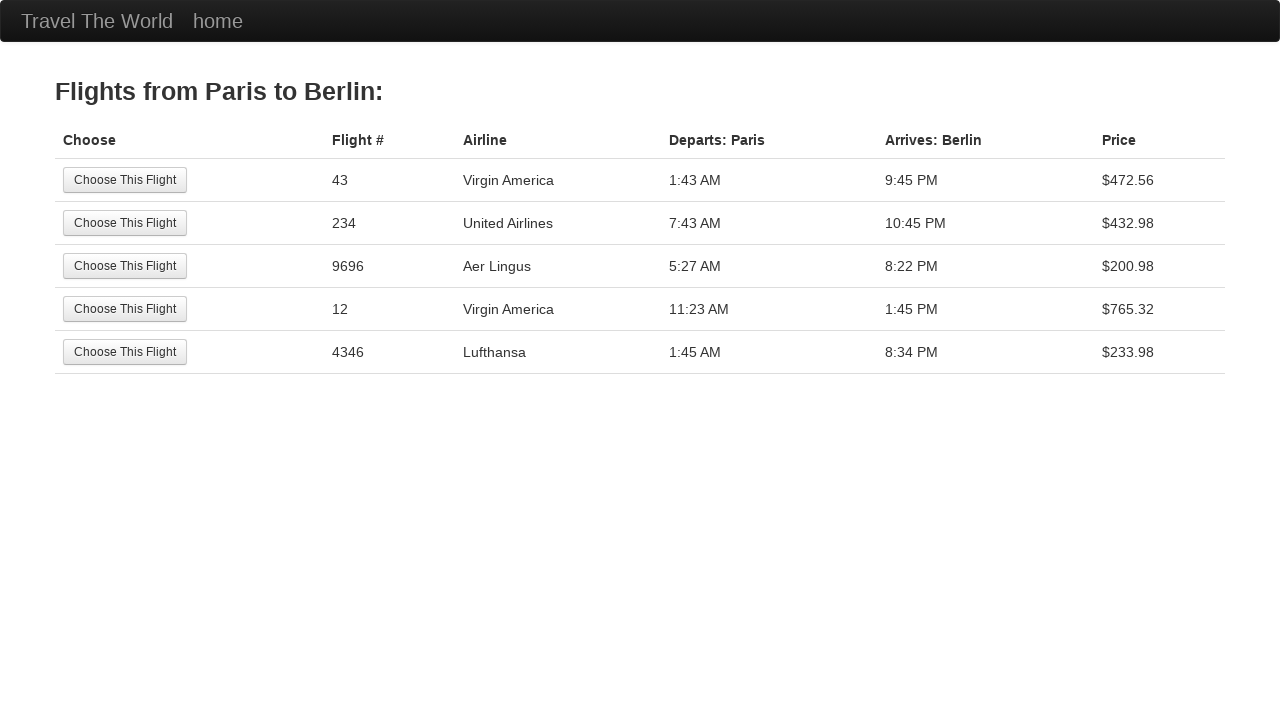